Tests ReactJS Semantic UI dropdown by selecting an option and verifying the selection is displayed

Starting URL: https://react.semantic-ui.com/maximize/dropdown-example-selection/

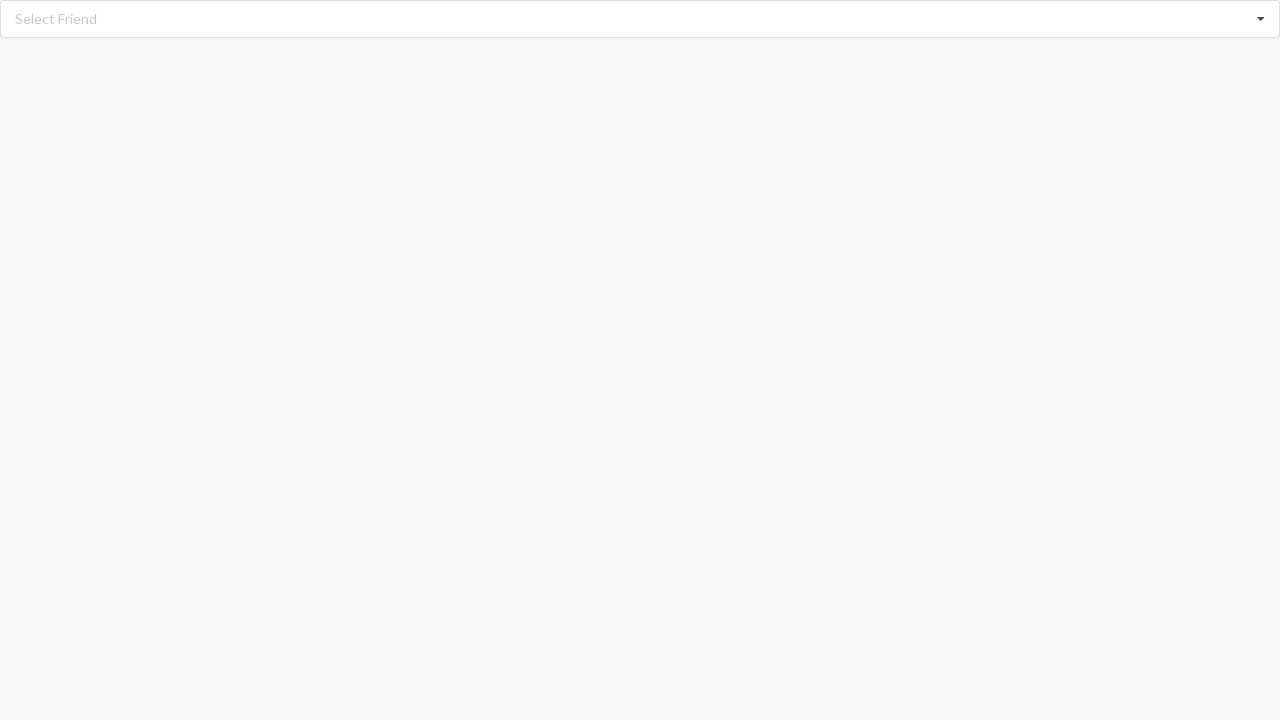

Clicked dropdown icon to open the selection menu at (1261, 19) on xpath=//i[@class='dropdown icon']
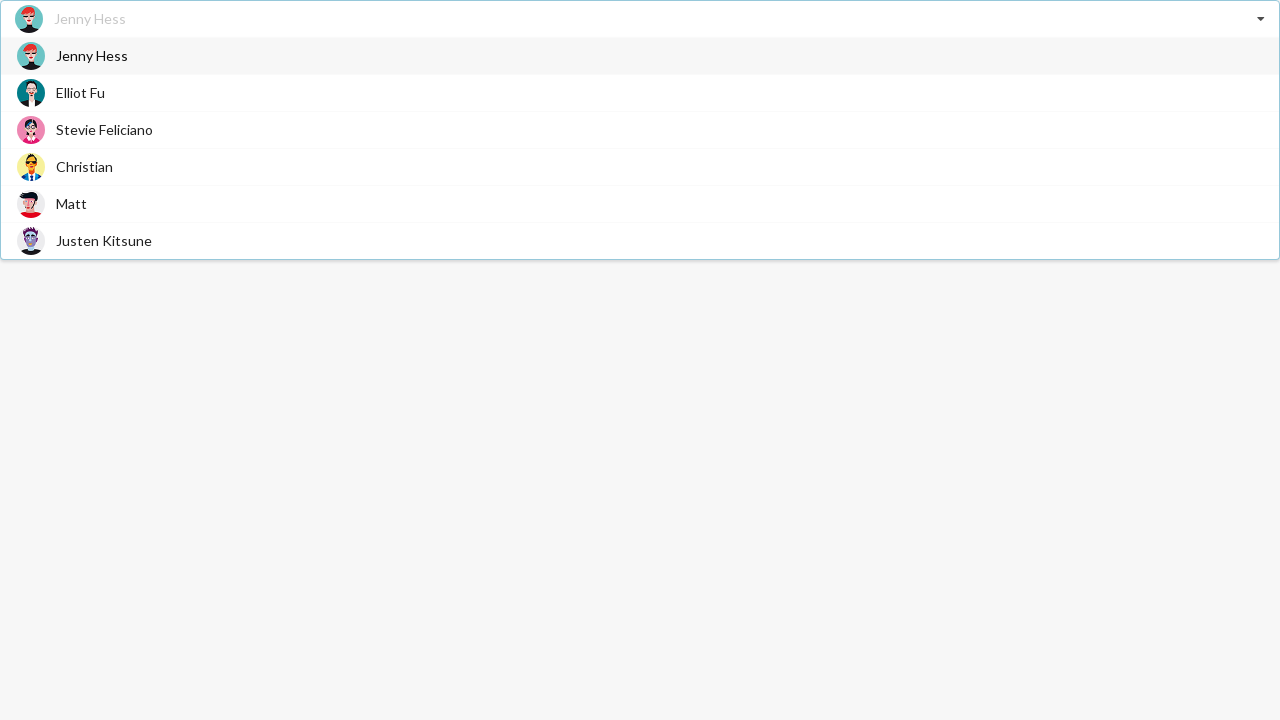

Dropdown options loaded and became visible
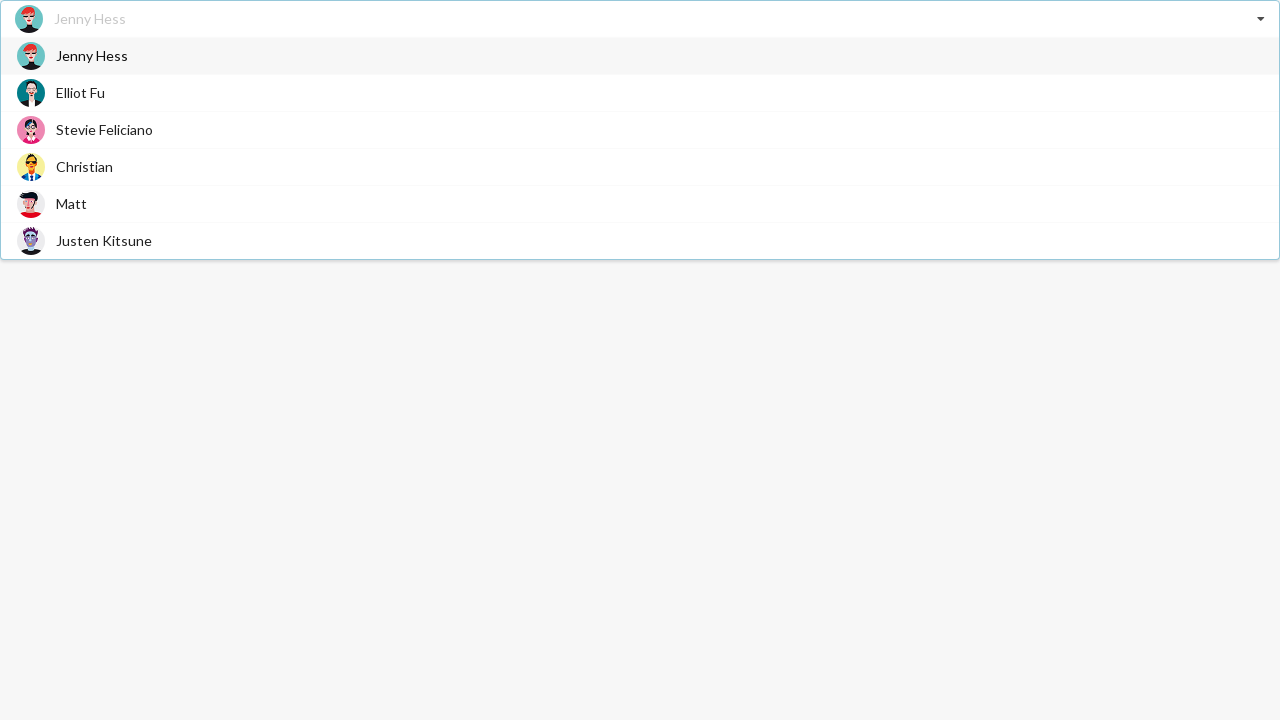

Selected 'Matt' option from the dropdown menu at (72, 204) on xpath=//div[@role='option']/span[text()='Matt']
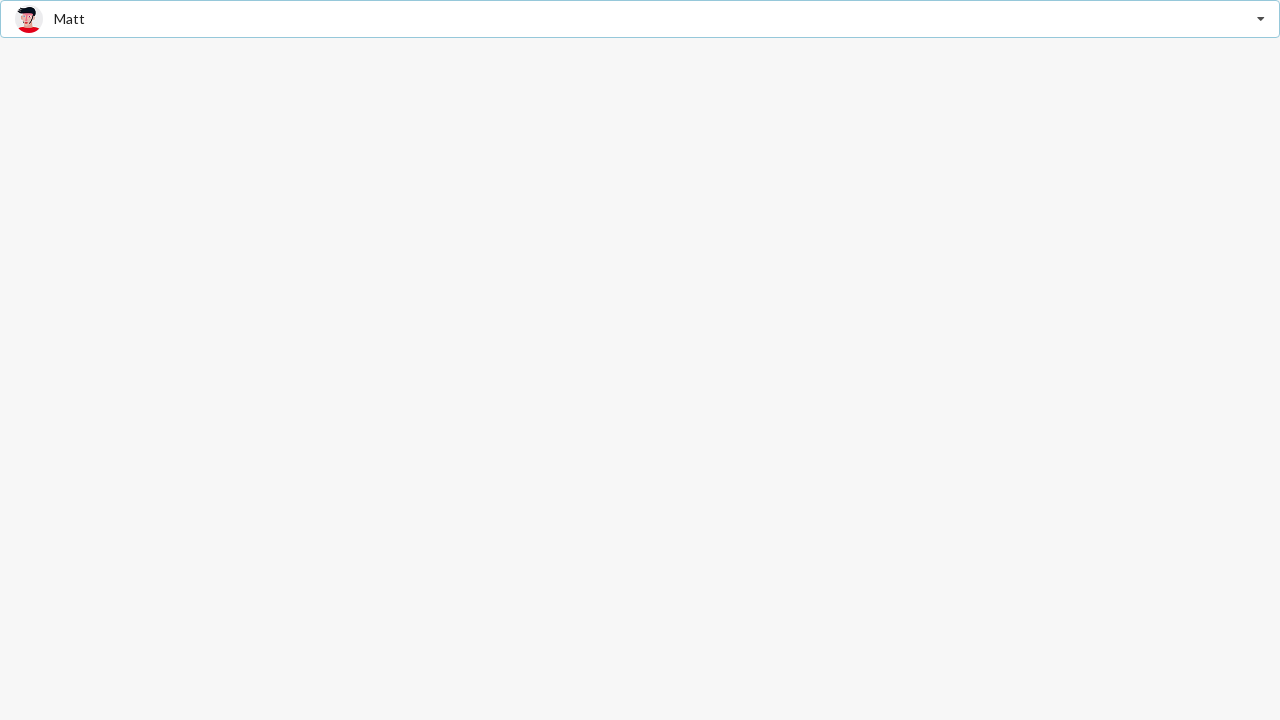

Verified that 'Matt' selection is displayed in the dropdown
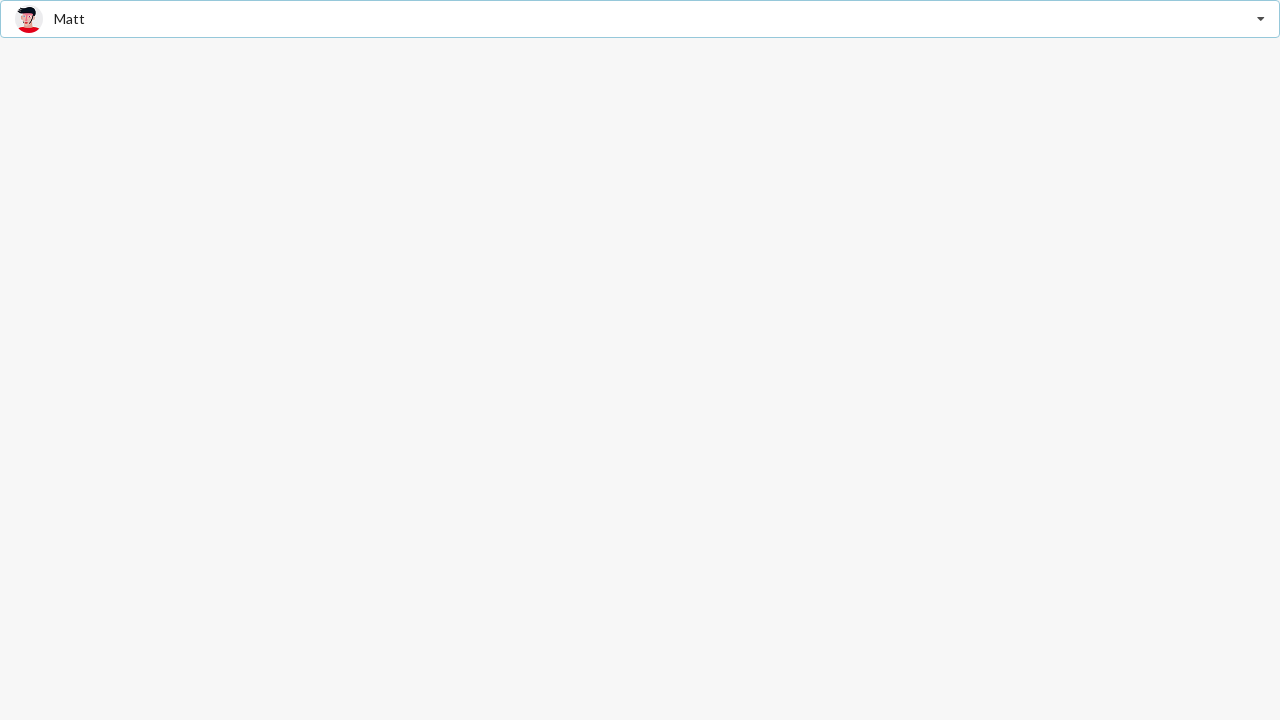

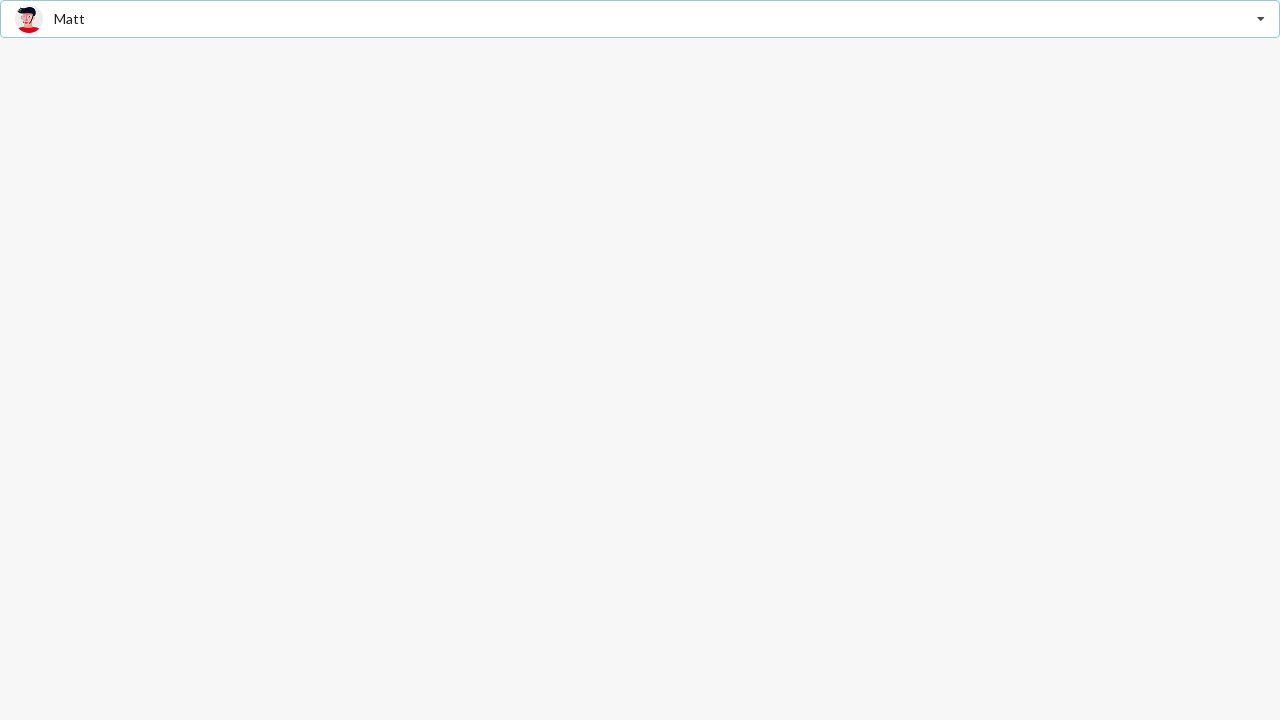